Tests that the Clear completed button displays correct text after marking an item complete.

Starting URL: https://demo.playwright.dev/todomvc

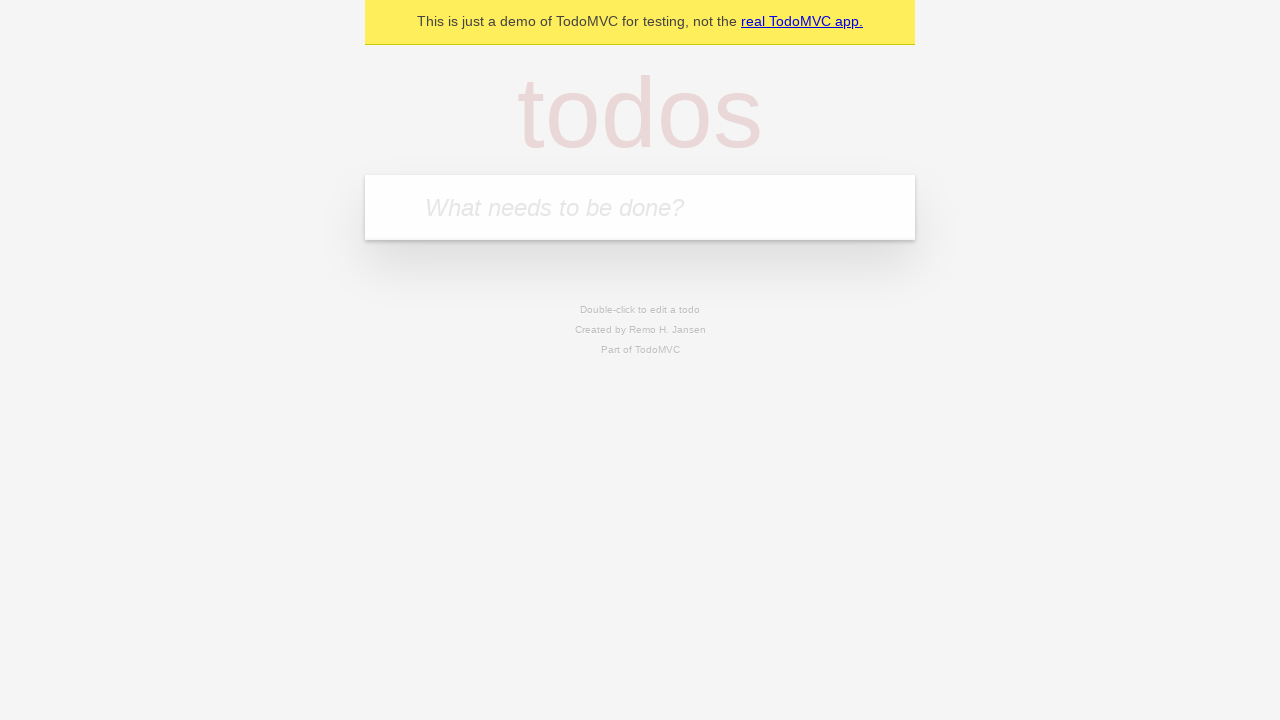

Filled todo input with 'buy some cheese' on internal:attr=[placeholder="What needs to be done?"i]
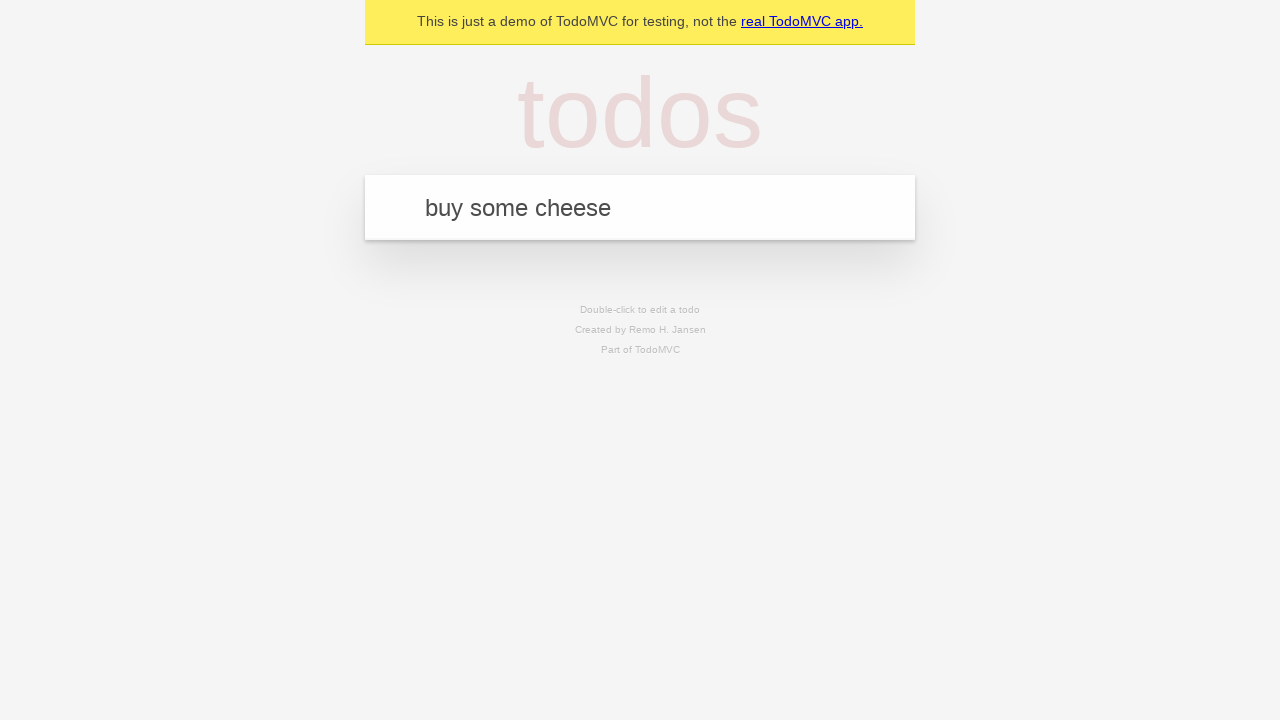

Pressed Enter to add first todo item on internal:attr=[placeholder="What needs to be done?"i]
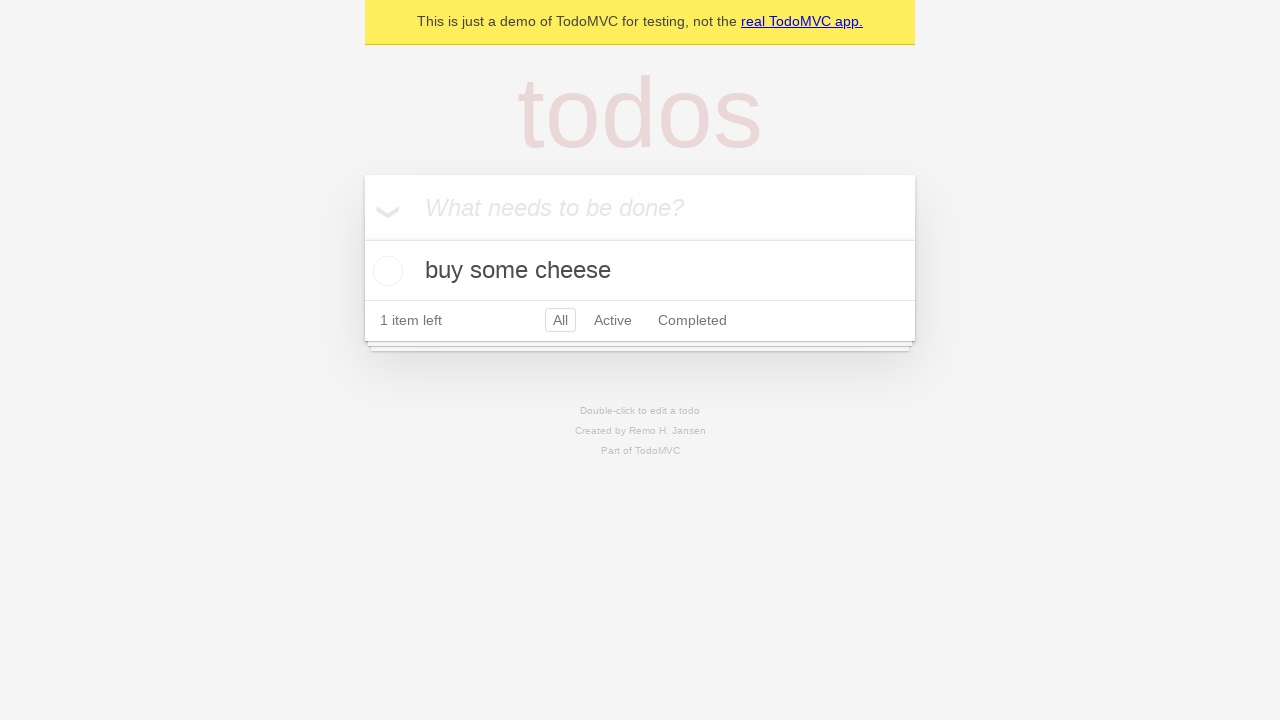

Filled todo input with 'feed the cat' on internal:attr=[placeholder="What needs to be done?"i]
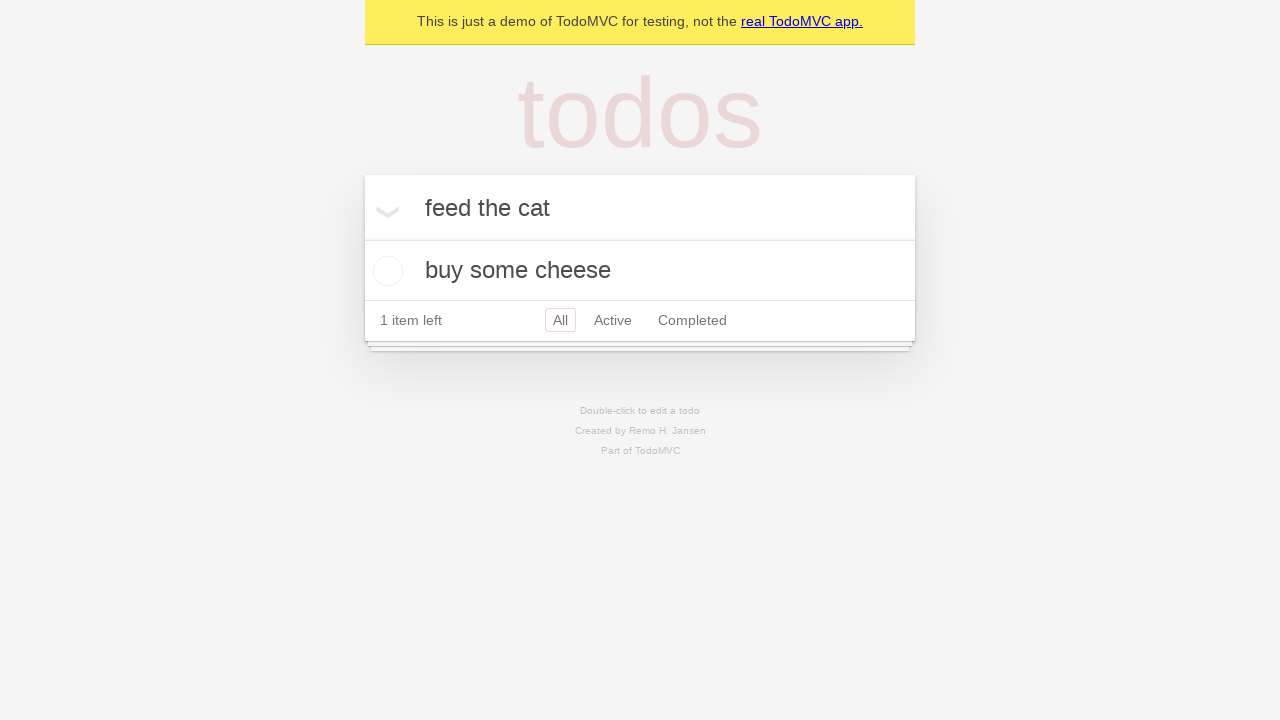

Pressed Enter to add second todo item on internal:attr=[placeholder="What needs to be done?"i]
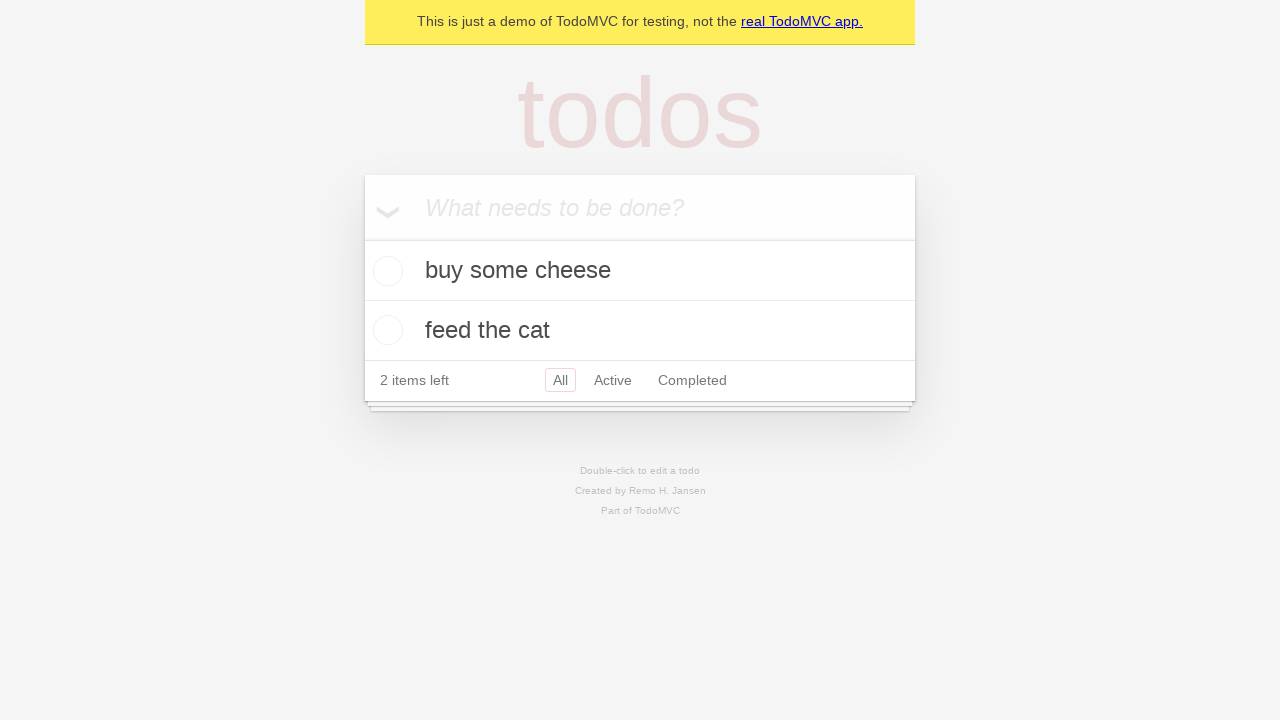

Filled todo input with 'book a doctors appointment' on internal:attr=[placeholder="What needs to be done?"i]
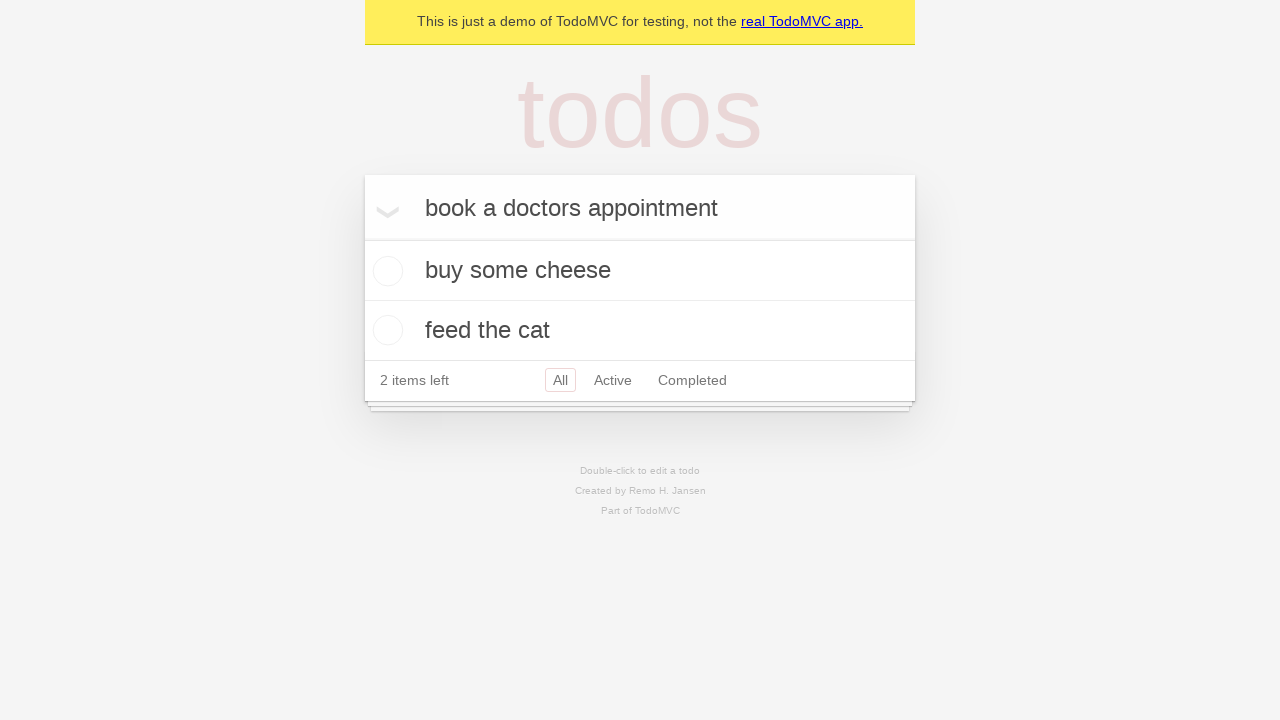

Pressed Enter to add third todo item on internal:attr=[placeholder="What needs to be done?"i]
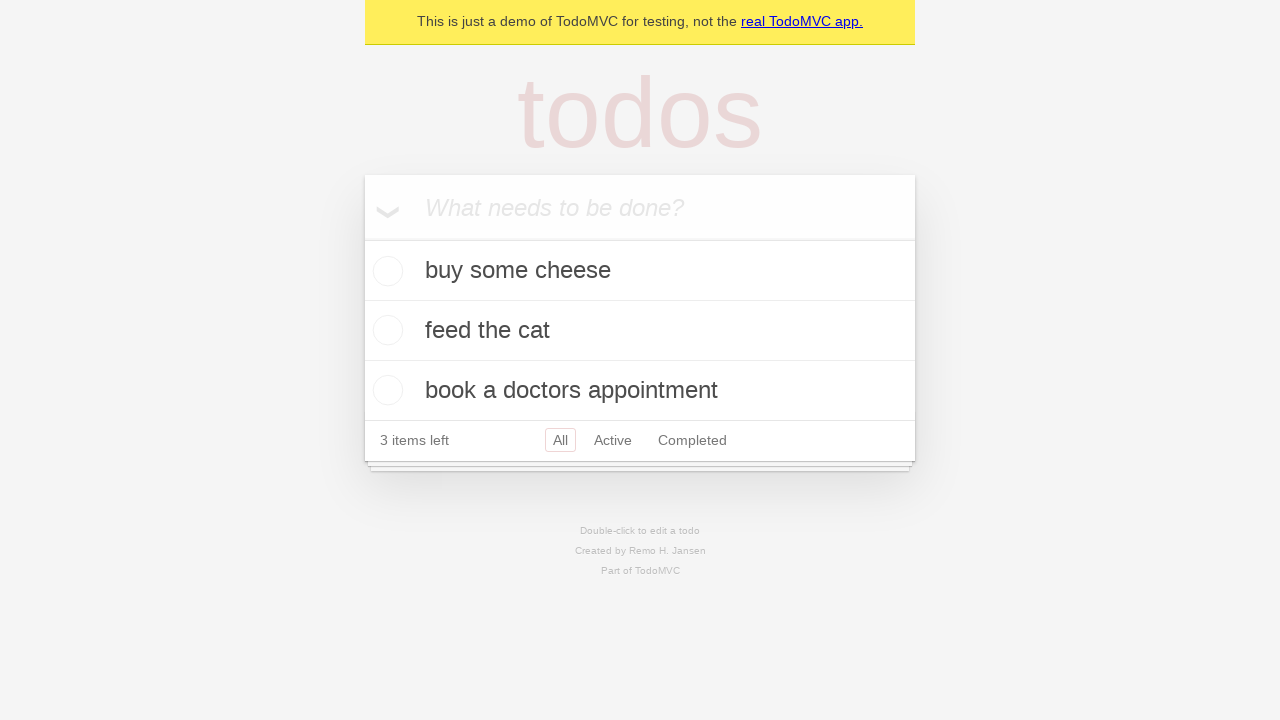

Waited for all three todo items to appear
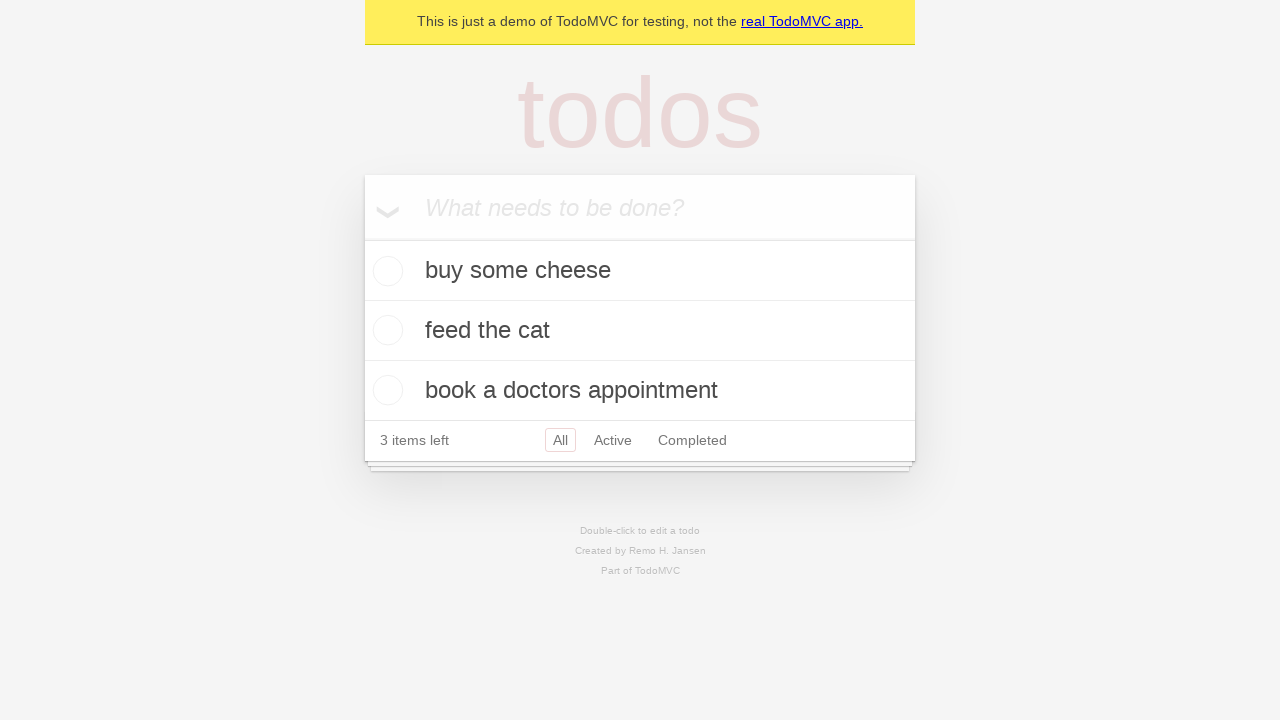

Marked first todo item as complete at (385, 271) on .todo-list li .toggle >> nth=0
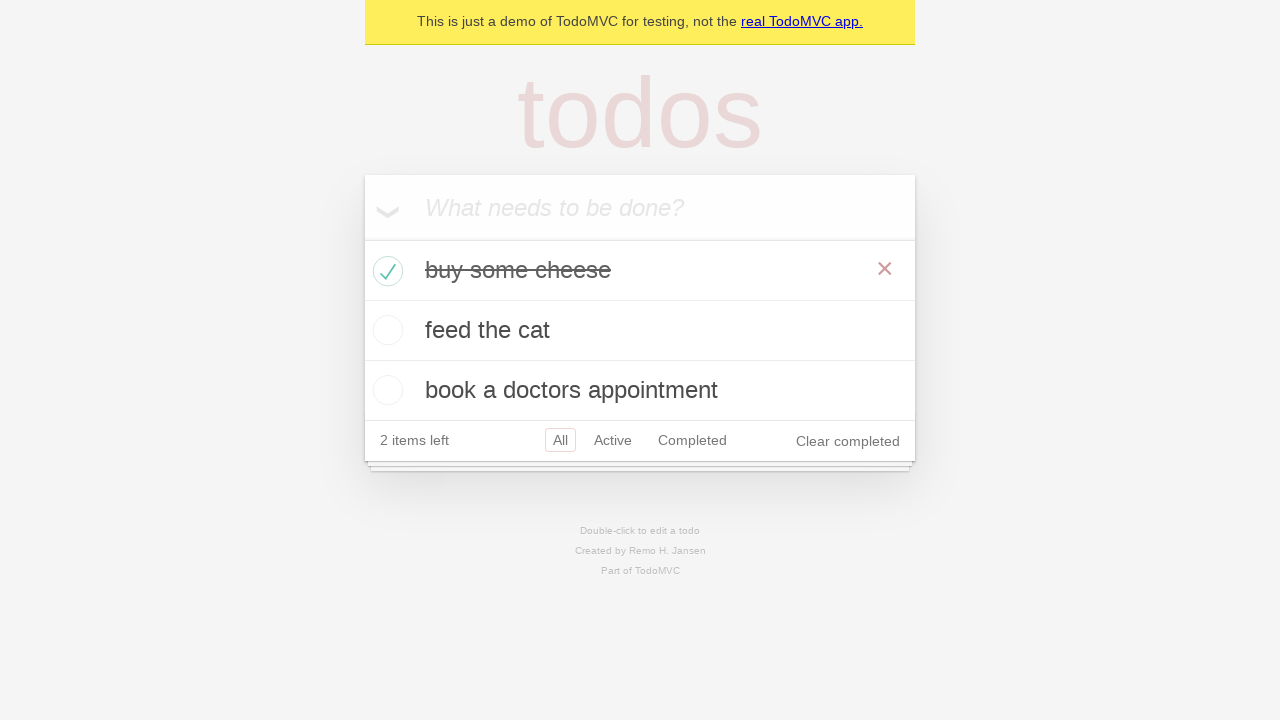

Clear completed button is now displayed
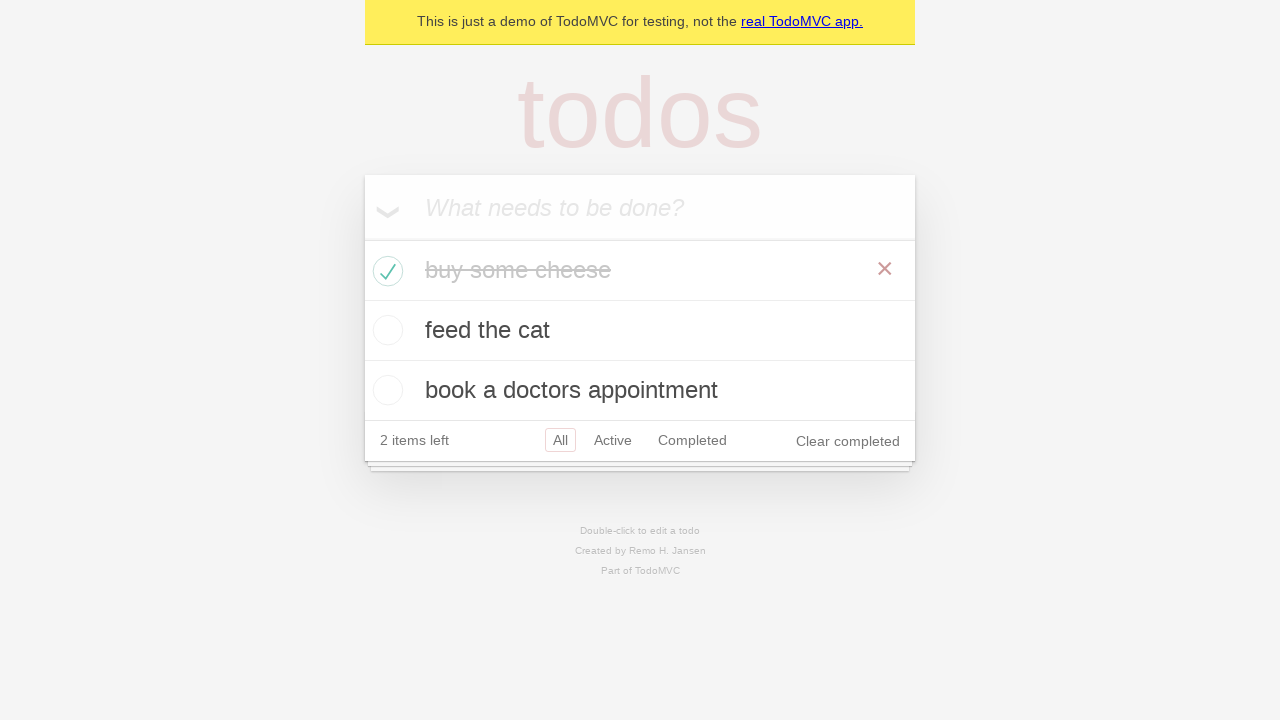

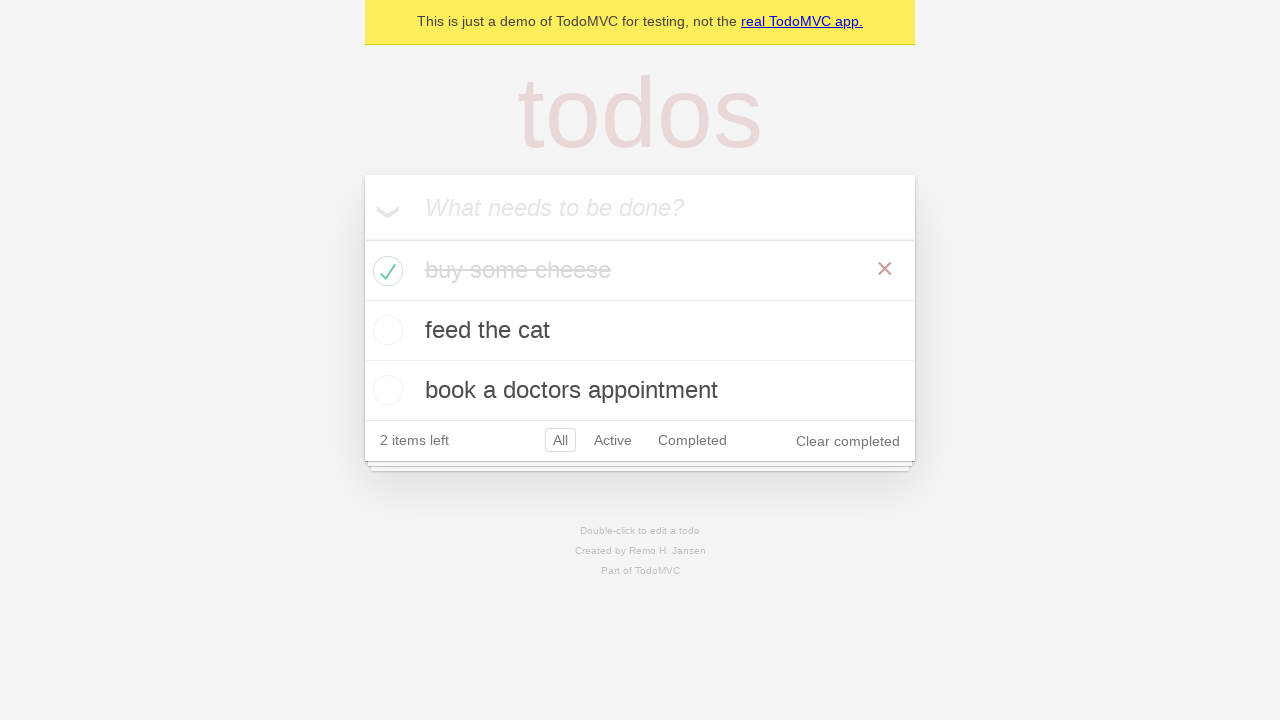